Gets the href from a link, navigates directly to that URL, performs a search for 'selenium', then navigates back

Starting URL: https://www.letskodeit.com/practice

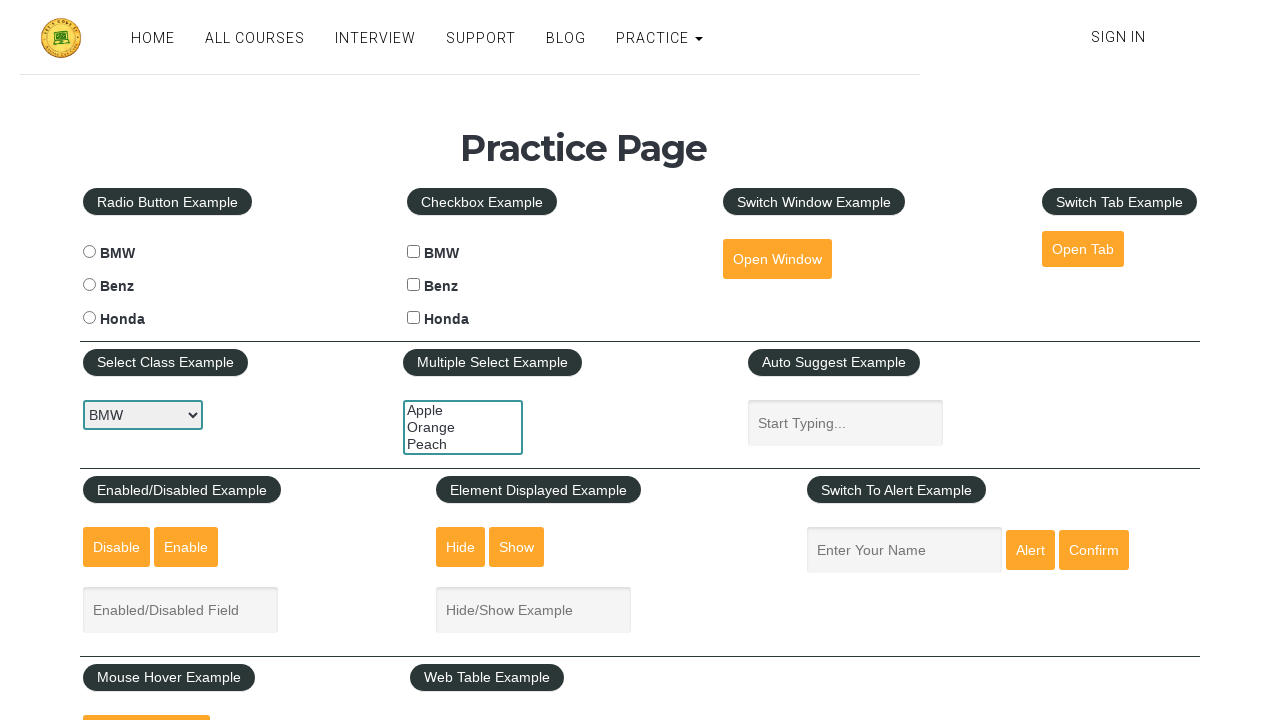

Retrieved href attribute from open tab link
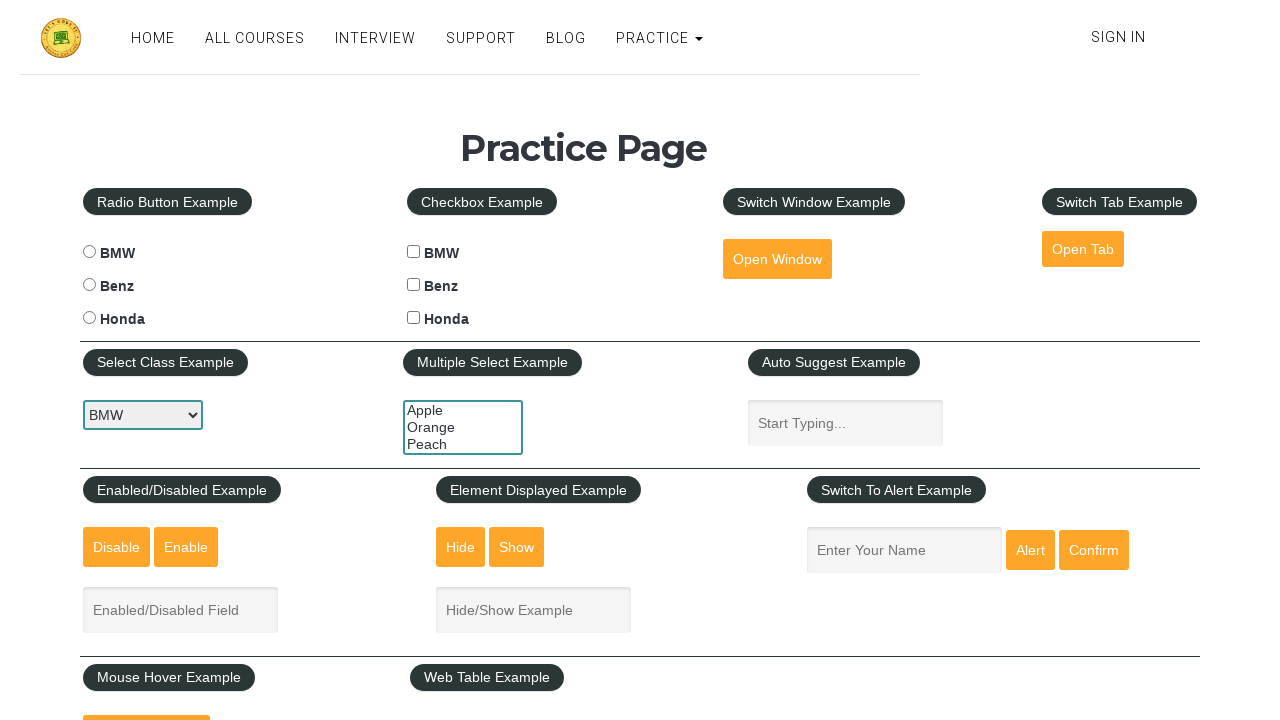

Navigated directly to the href URL from link
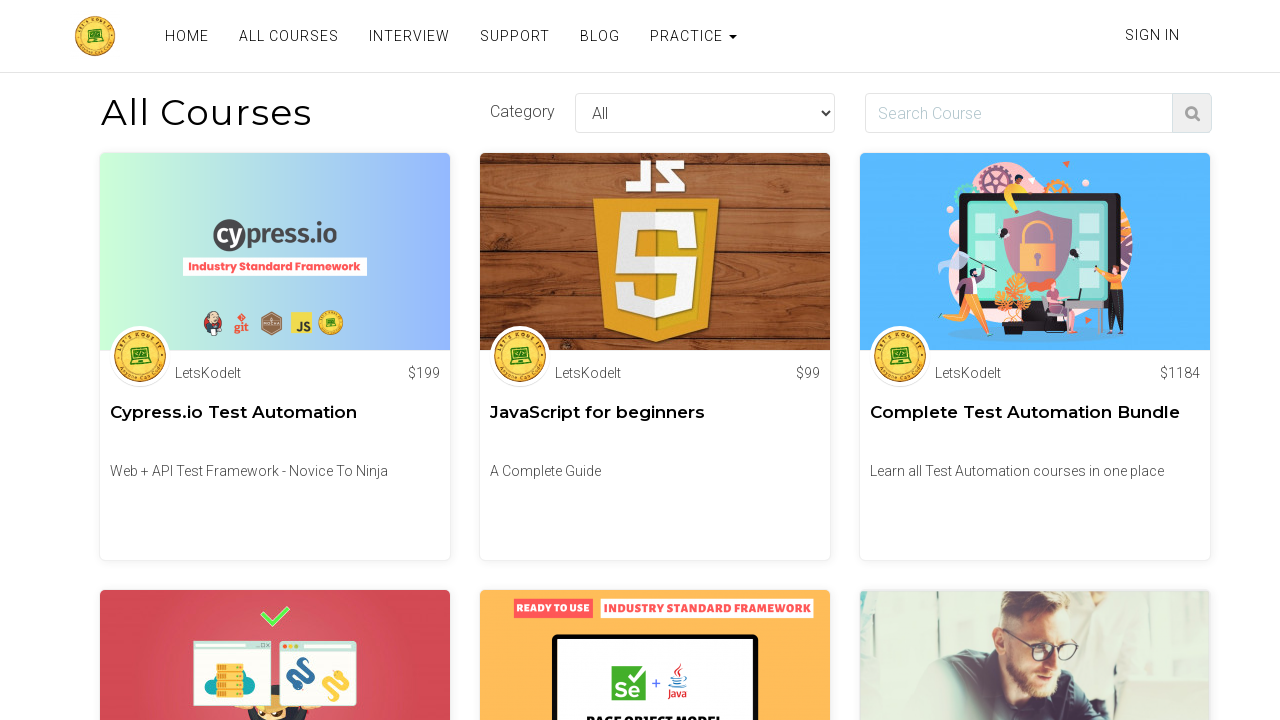

Waited for URL to contain '/courses' path
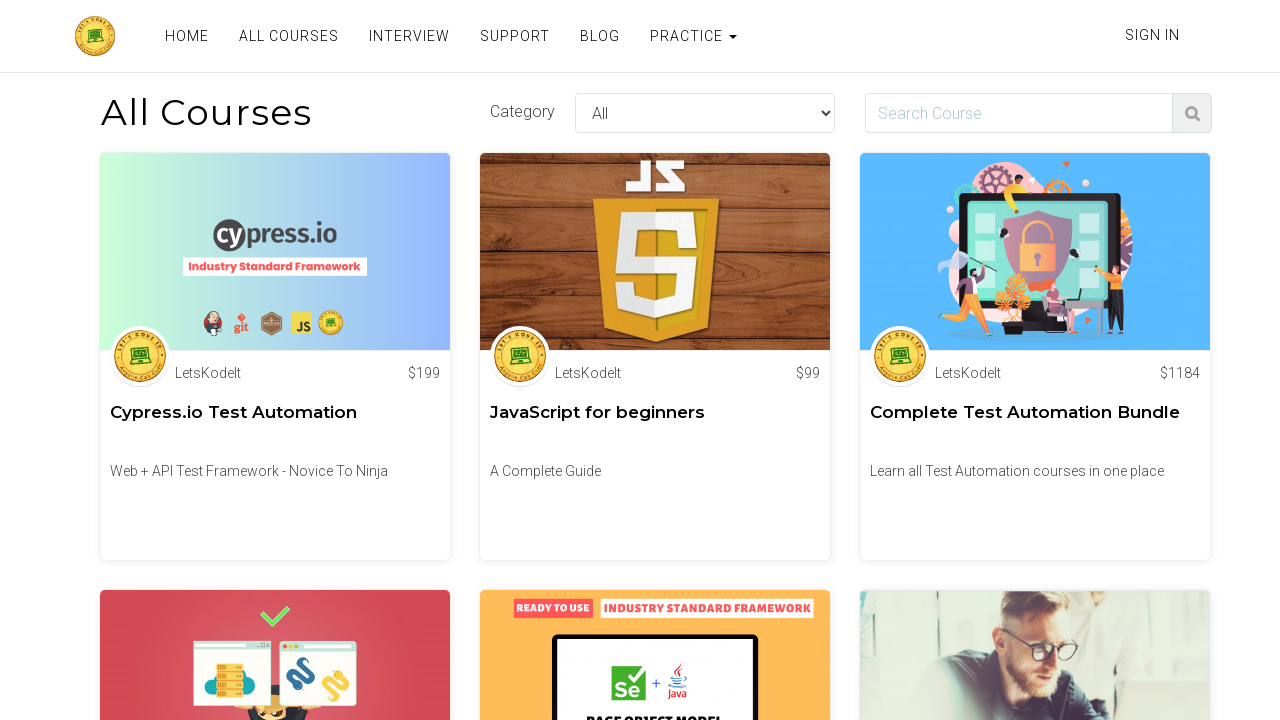

Filled search field with 'selenium' on input[id="search"]
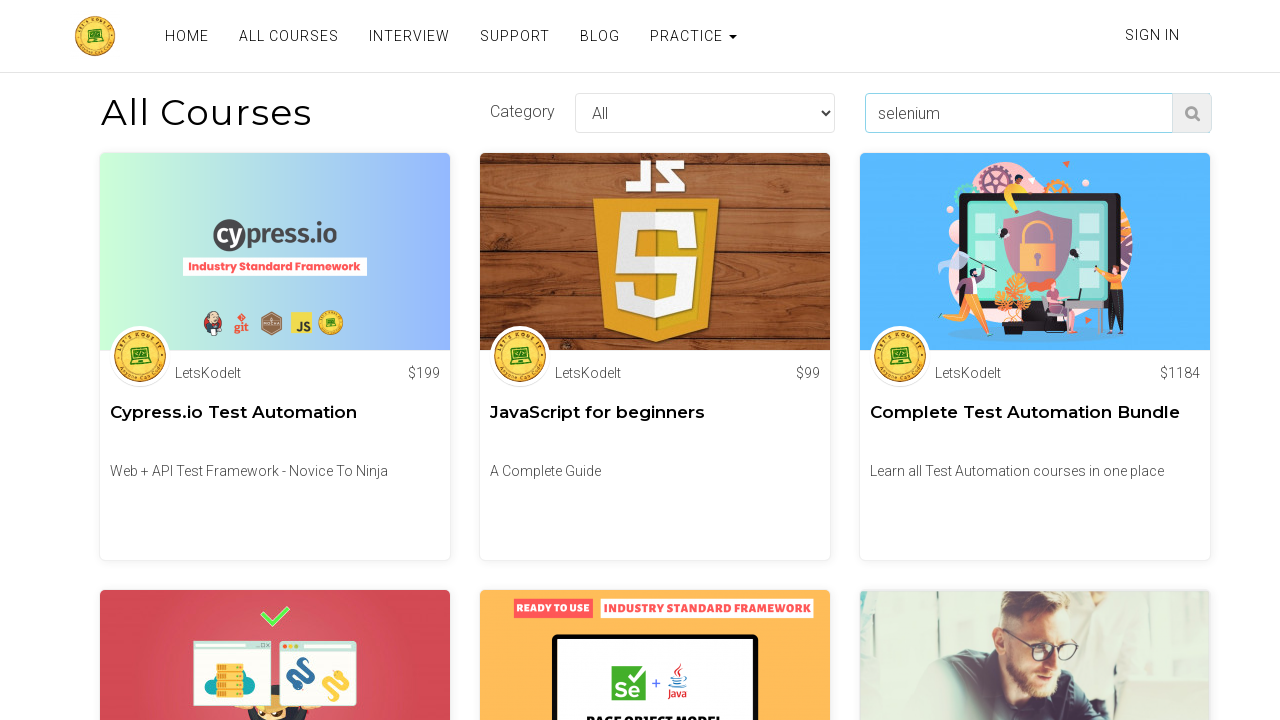

Clicked search button to find selenium course at (1192, 113) on button[class="find-course search-course"]
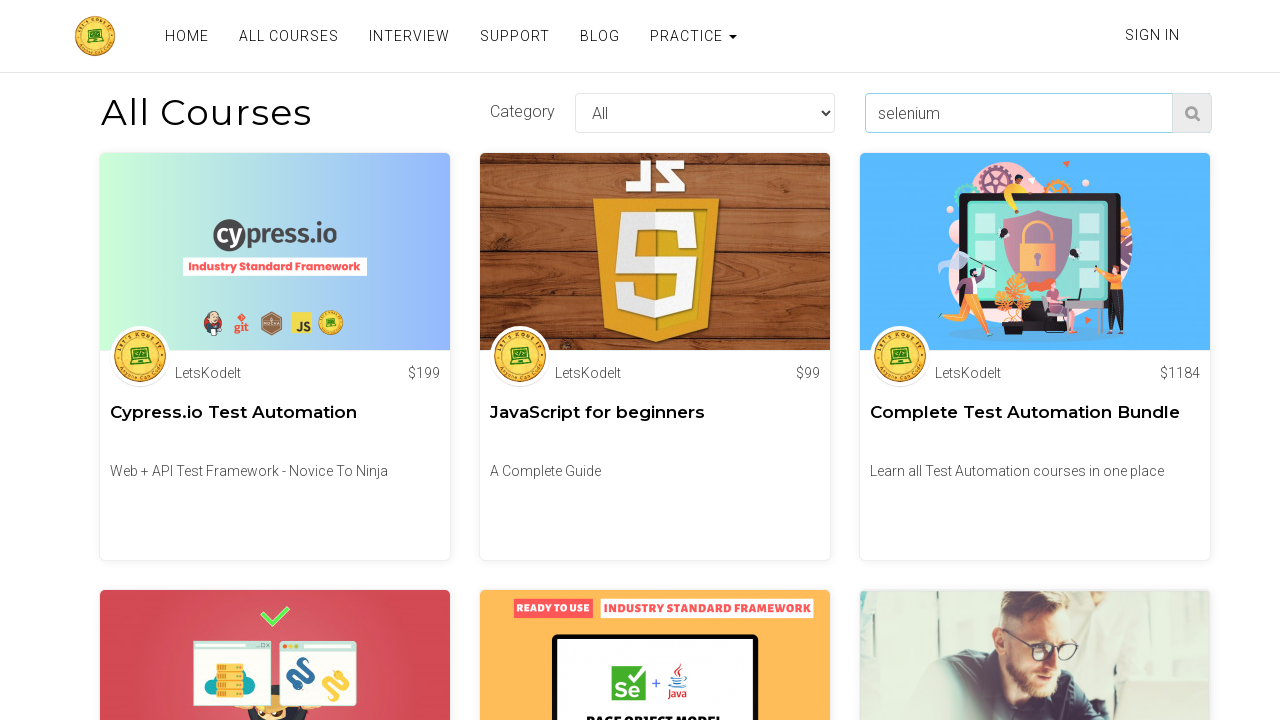

Navigated back to previous page
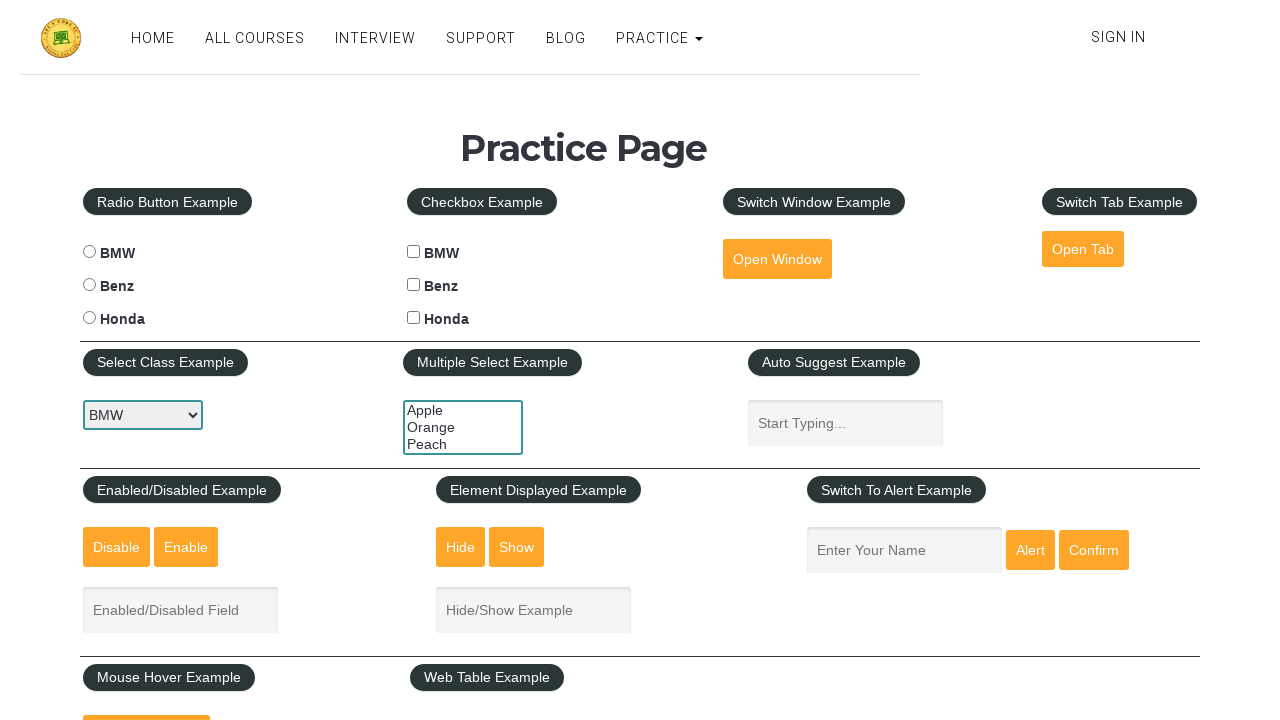

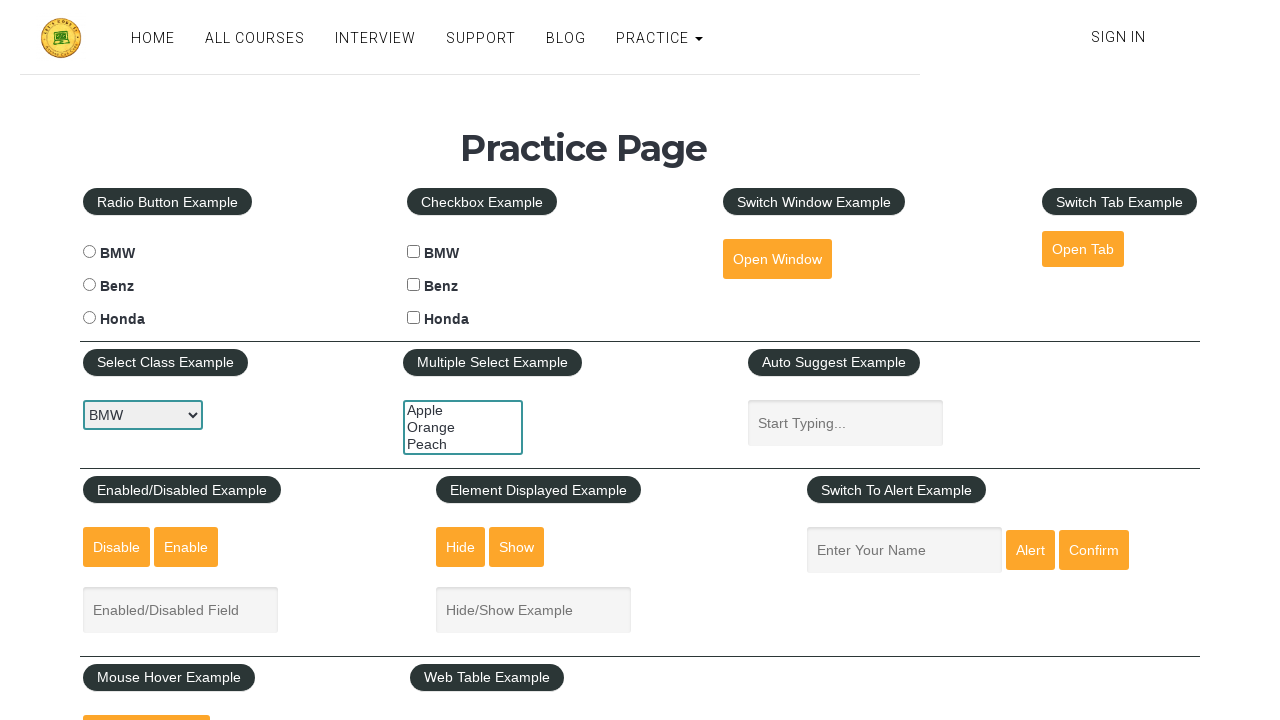